Tests FAQ accordion by clicking on question 3 and verifying the answer text about rental time calculation

Starting URL: https://qa-scooter.praktikum-services.ru/

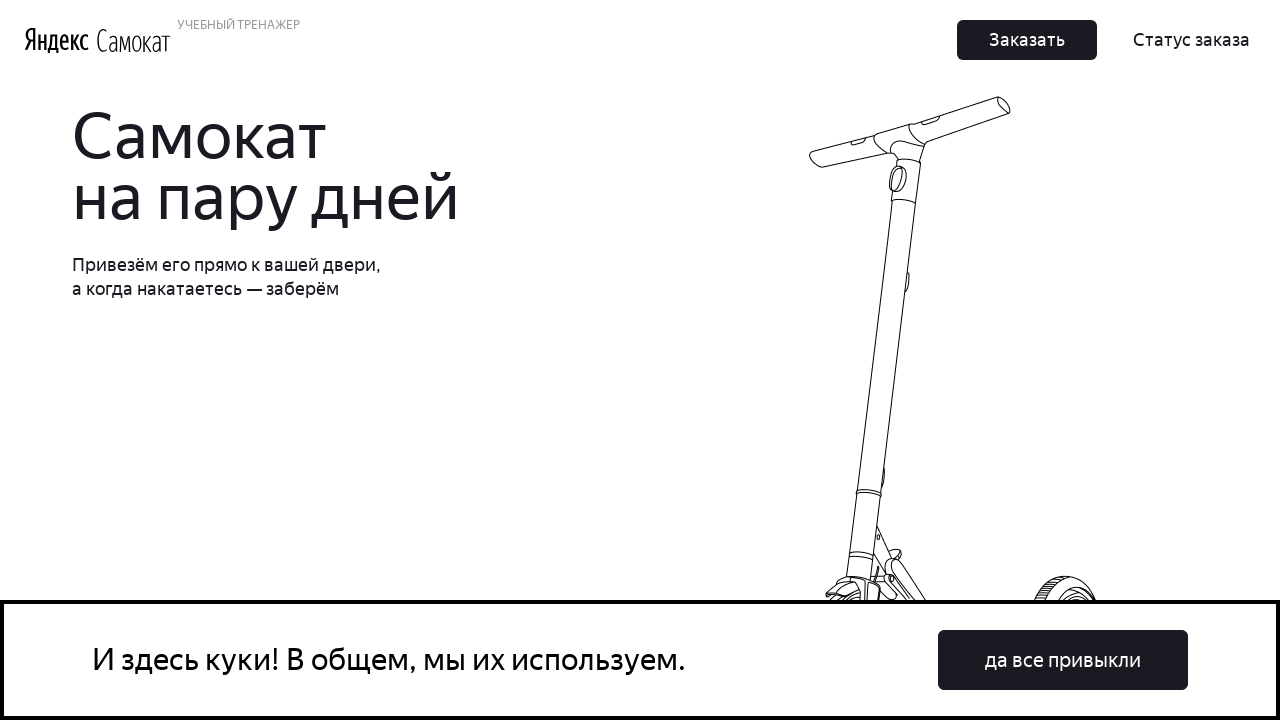

Scrolled question 3 into view
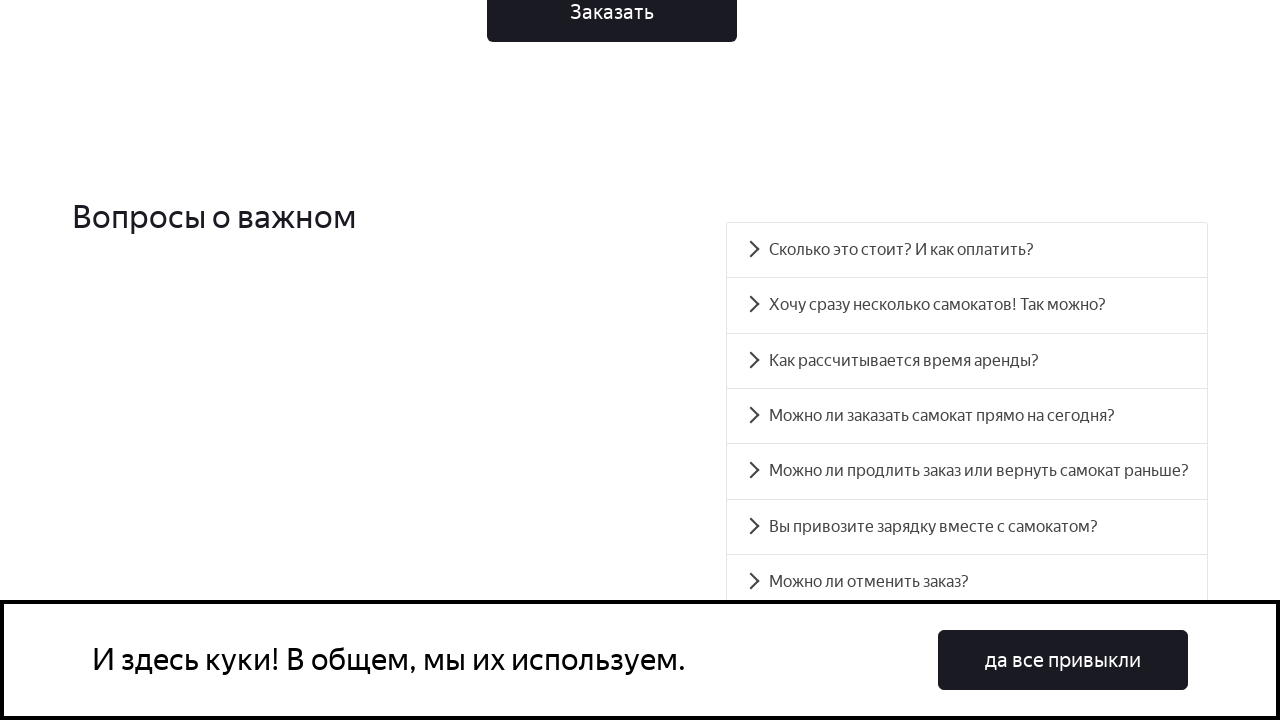

Clicked on question 3 in FAQ accordion at (967, 361) on #accordion__heading-2
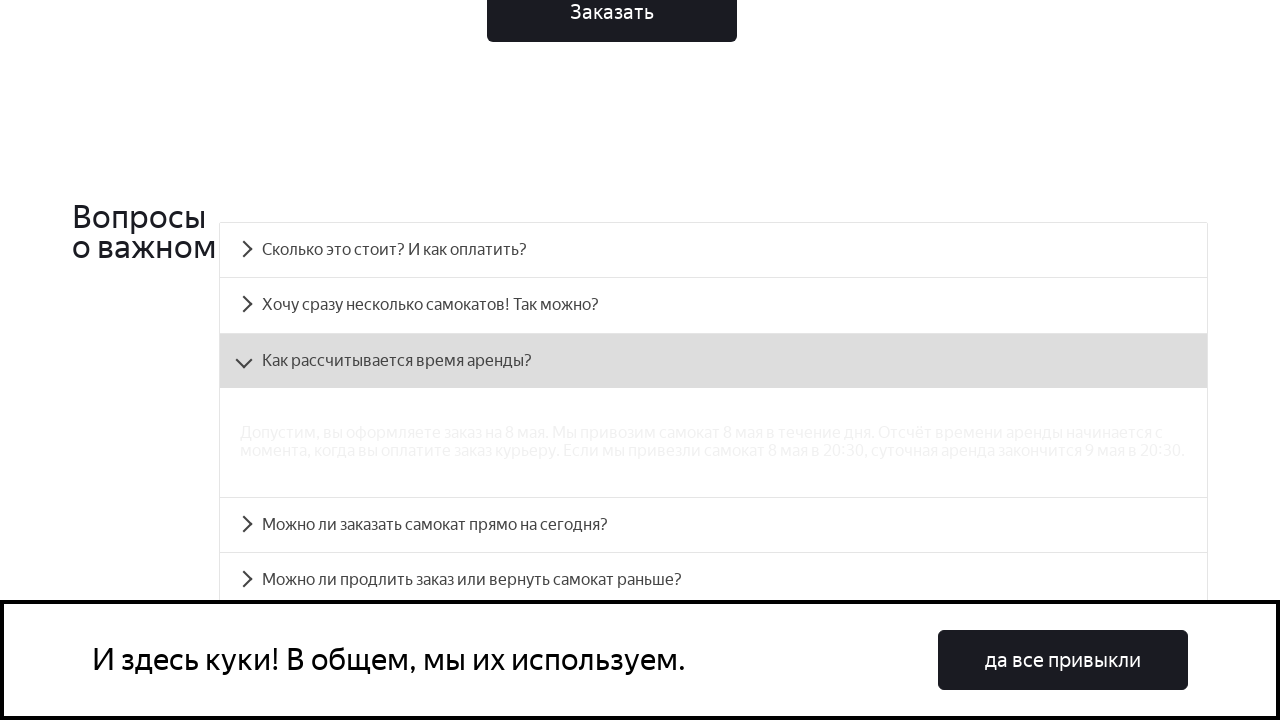

Answer text for question 3 became visible
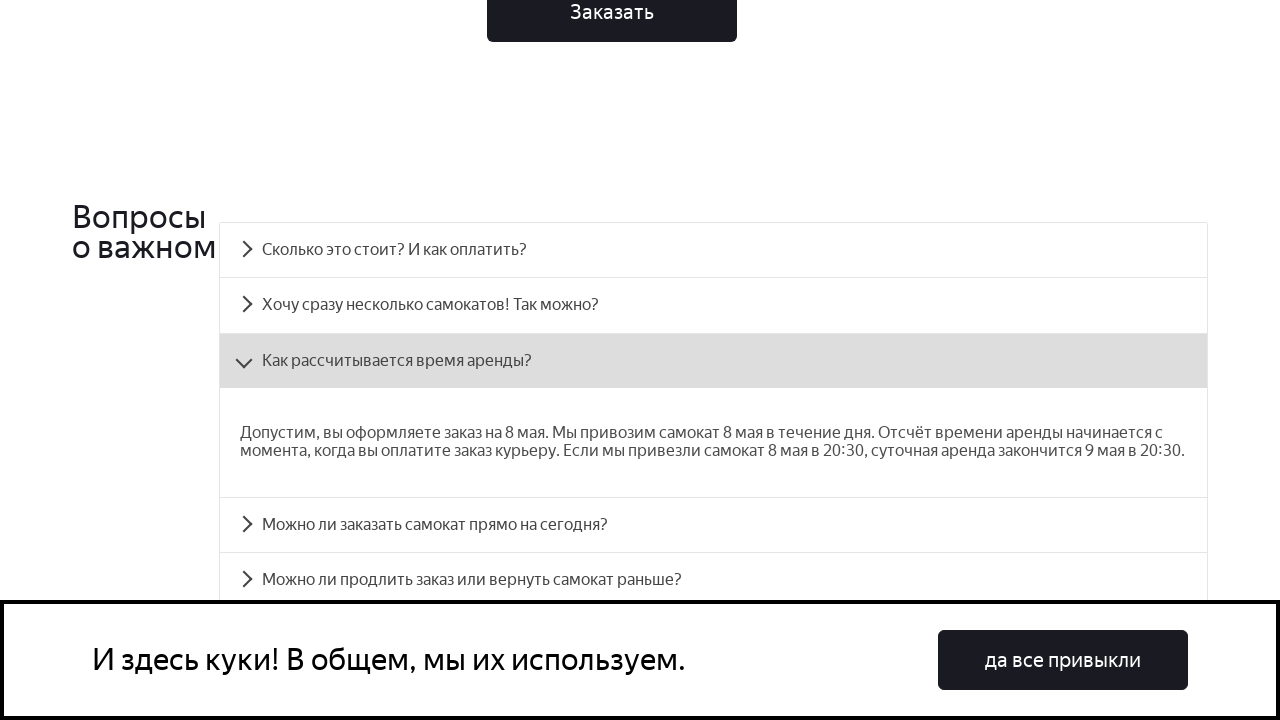

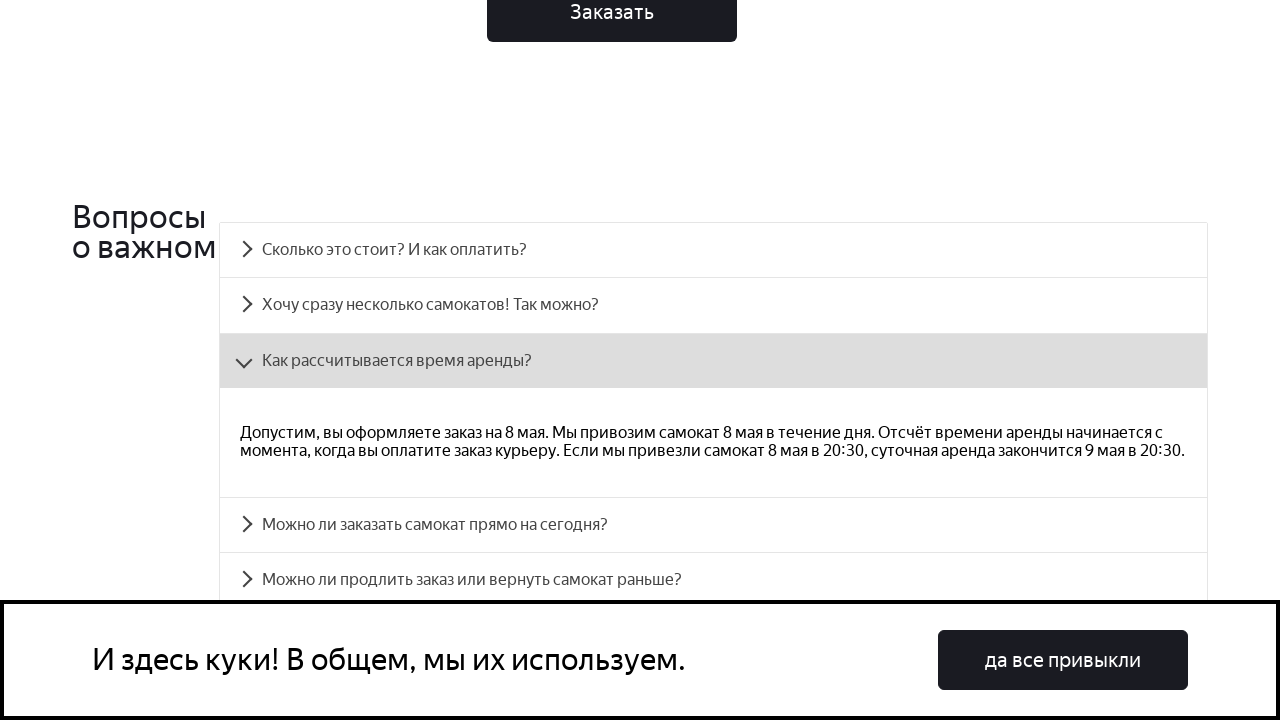